Tests drag and drop functionality using click-and-hold, move-to-element, and release actions to drag an element onto a drop target.

Starting URL: https://jqueryui.com/droppable/

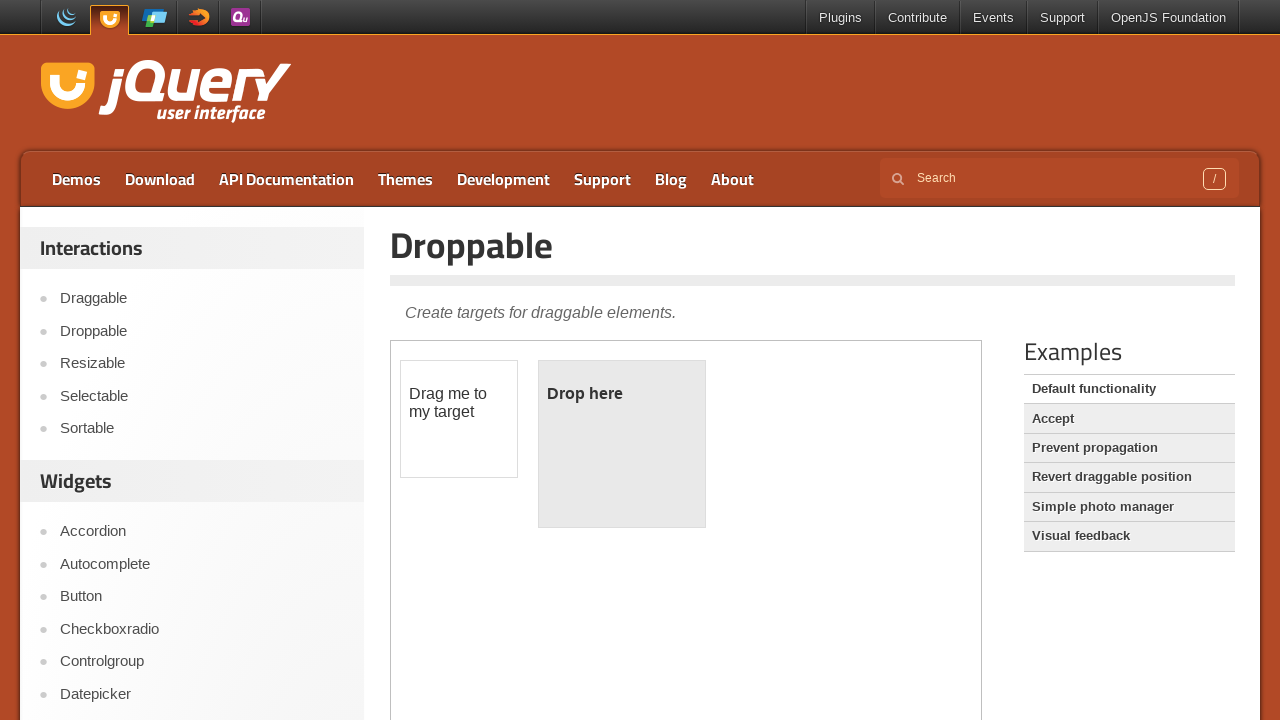

Located iframe containing drag-drop elements
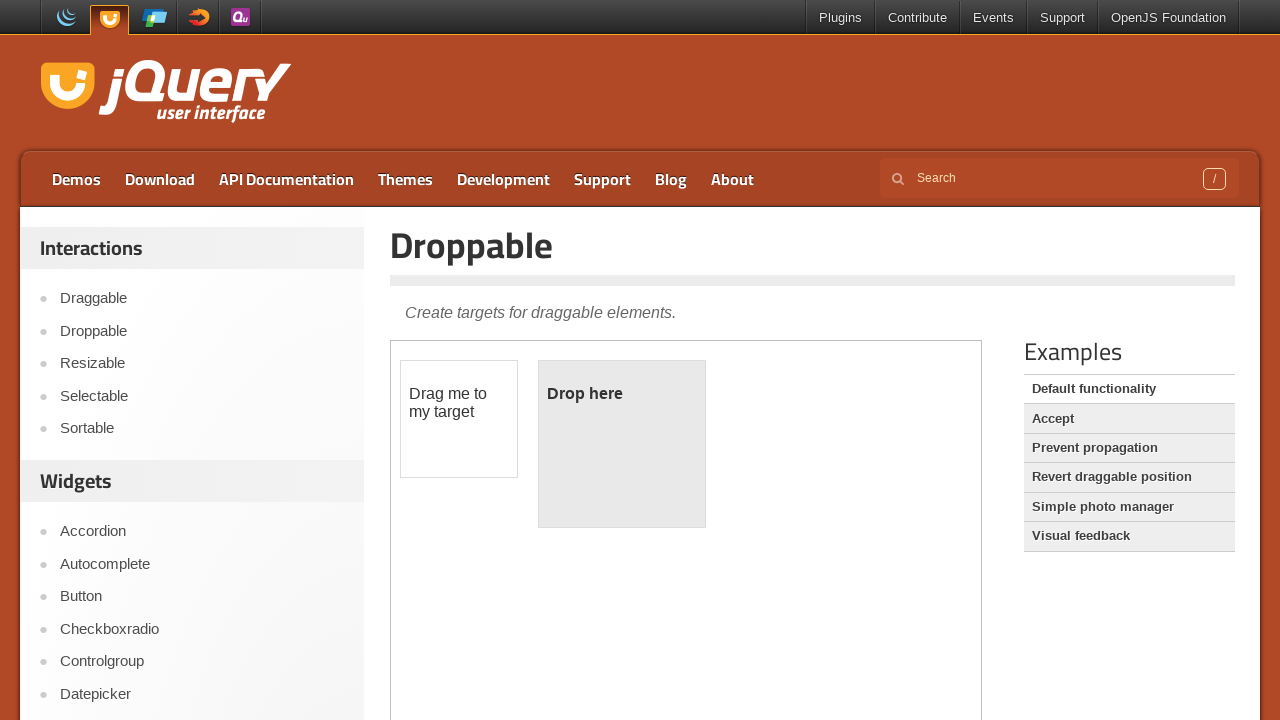

Located draggable element
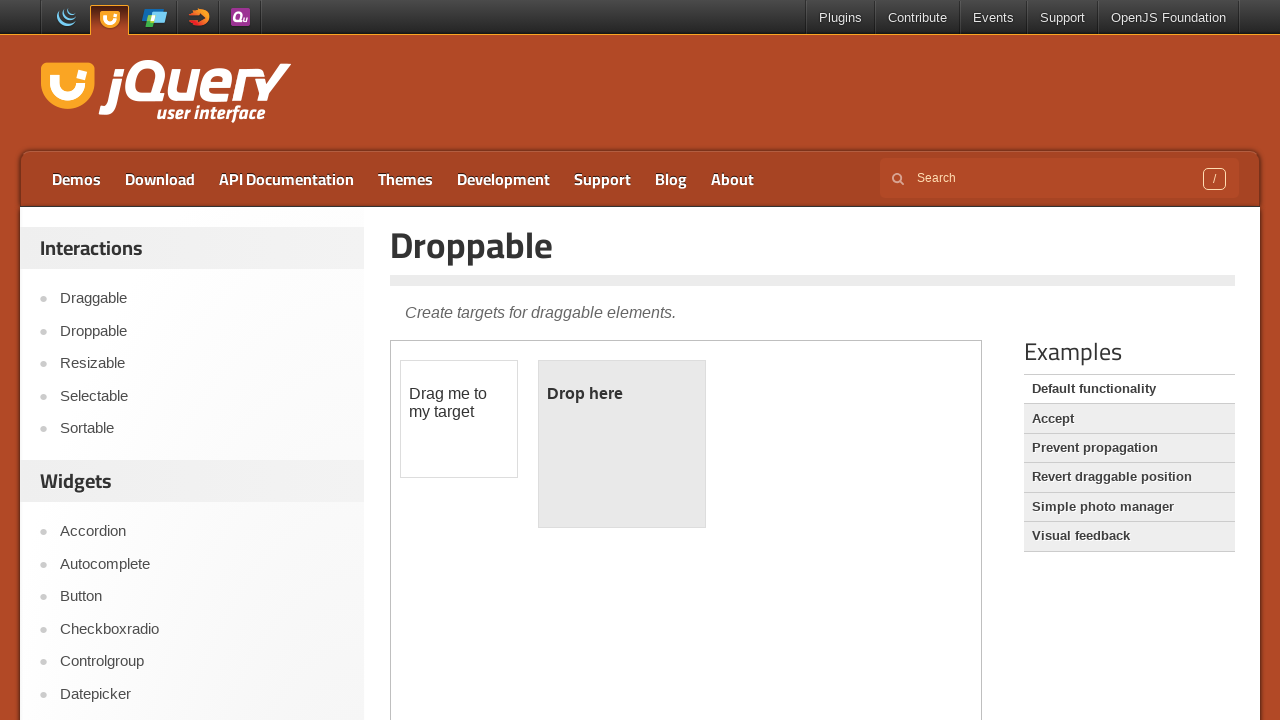

Located droppable target element
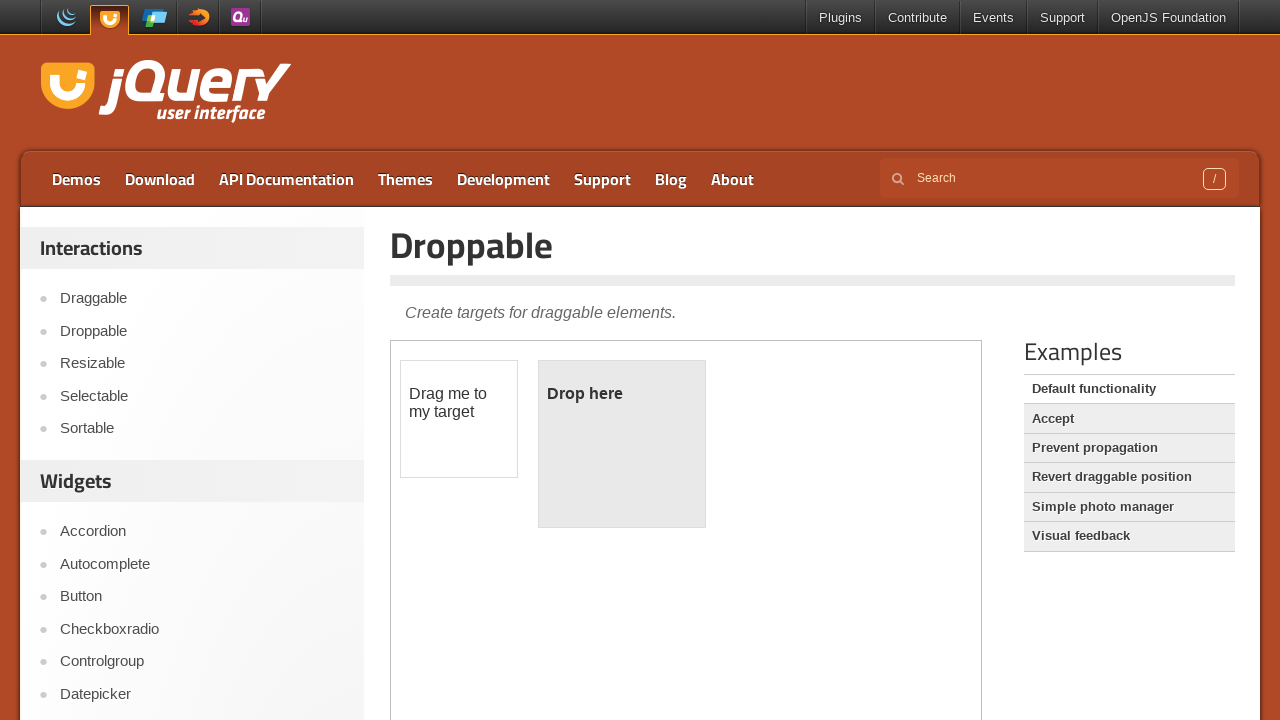

Dragged draggable element onto droppable target at (622, 444)
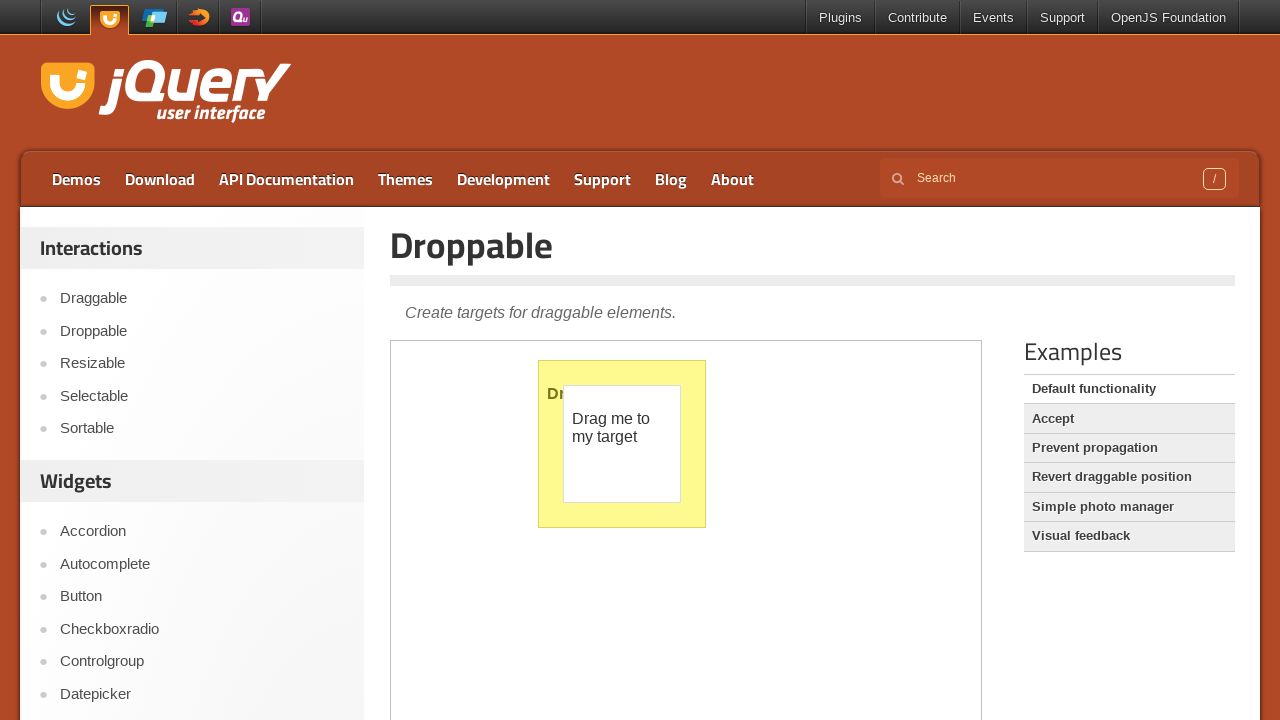

Waited 1 second to observe drag-drop result
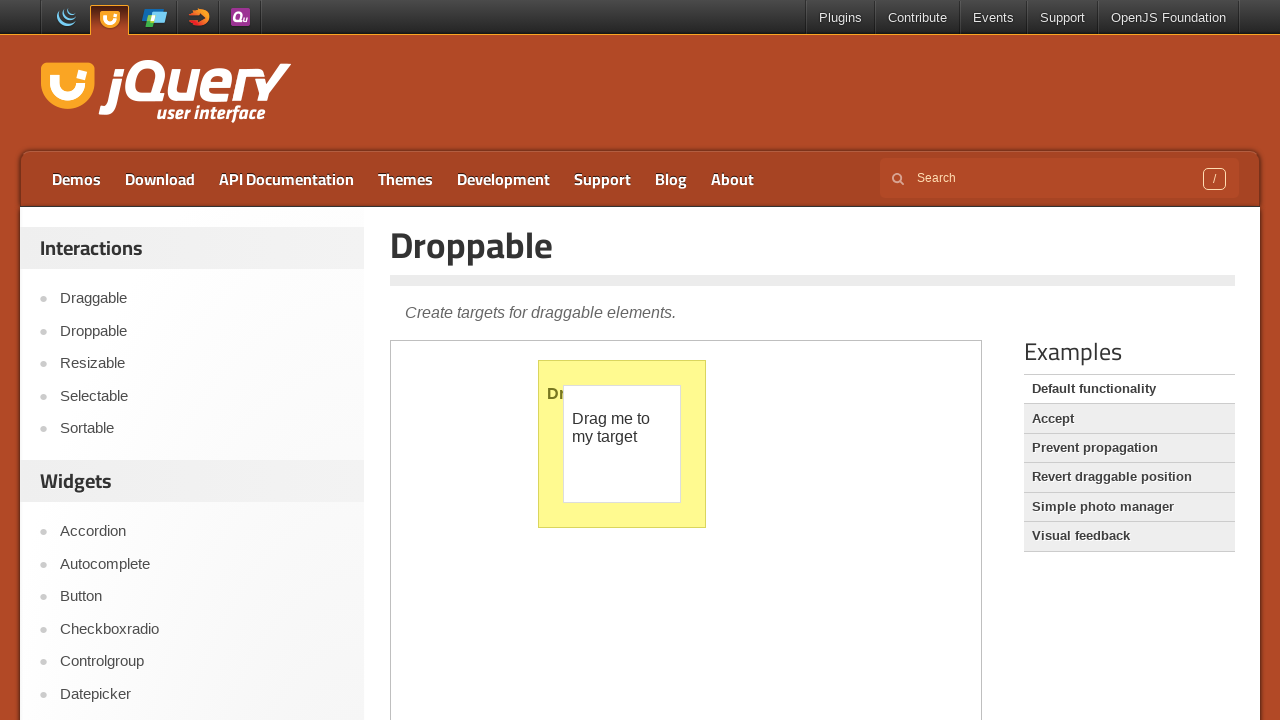

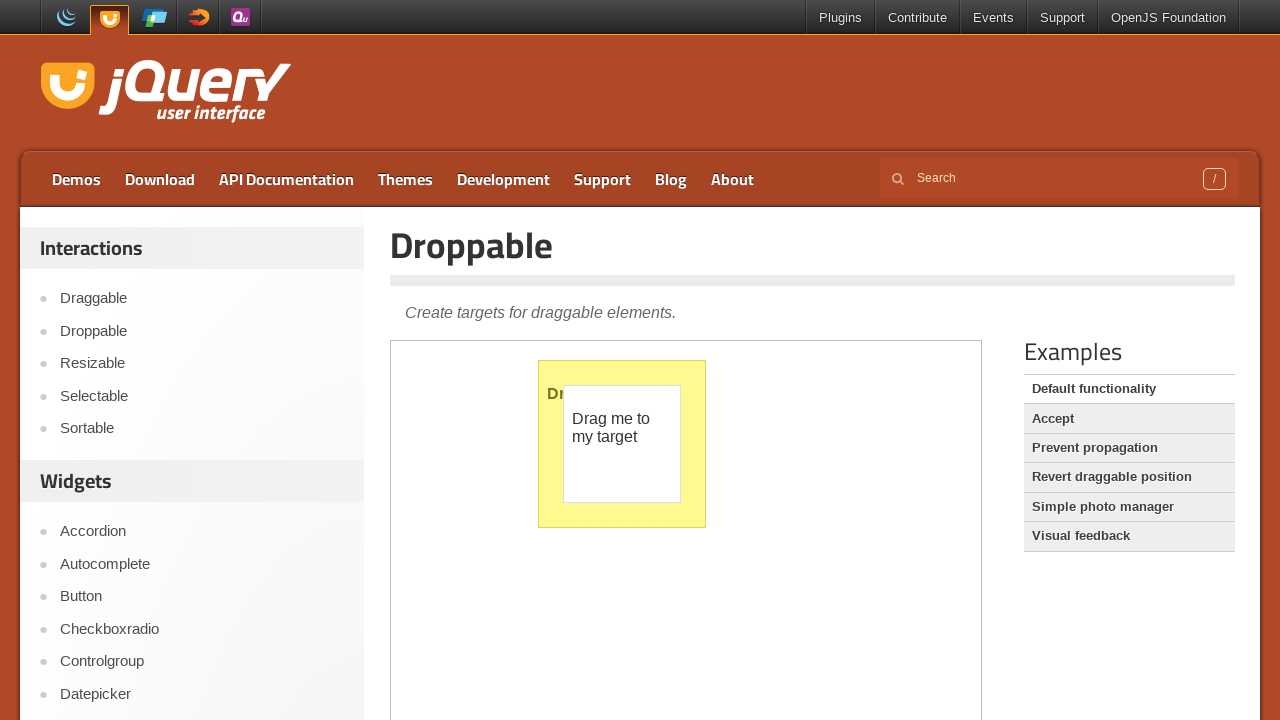